Navigates to an online children's maze game and interacts with the canvas element by performing mouse click actions on the game area.

Starting URL: https://www.juegosinfantilespum.com/laberintos-online/12-auto-buhos.php

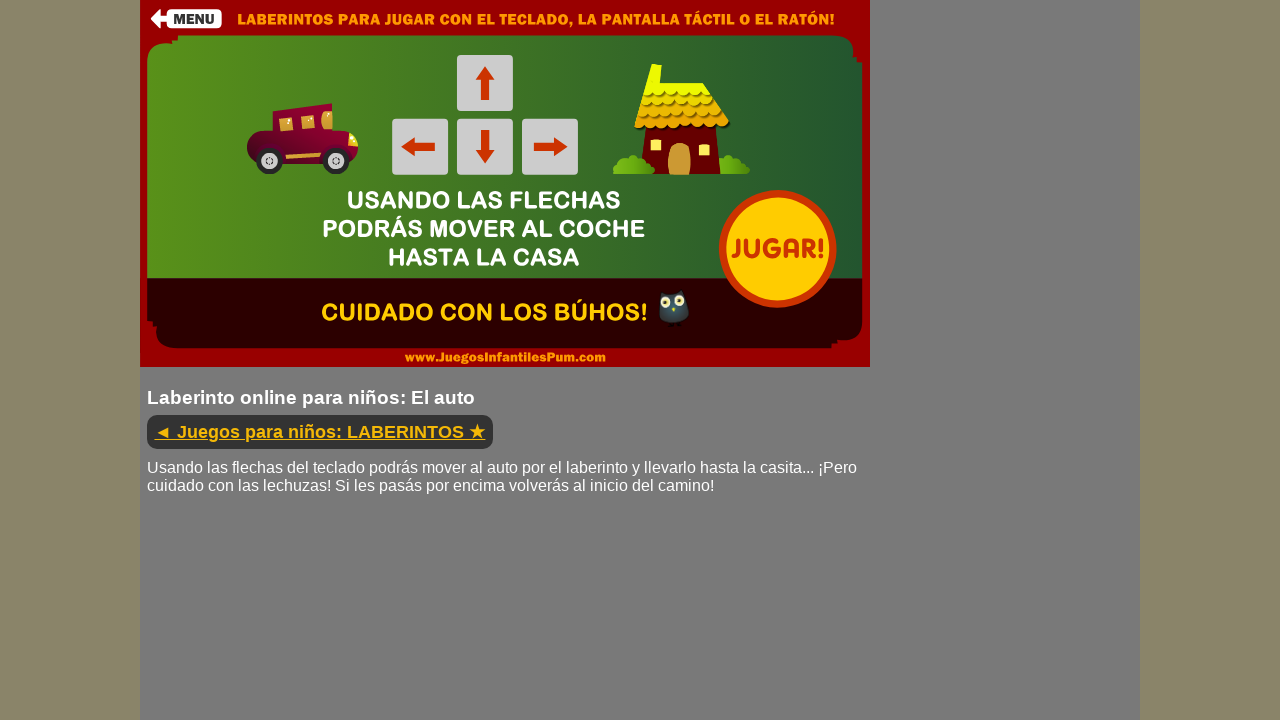

Page fully loaded
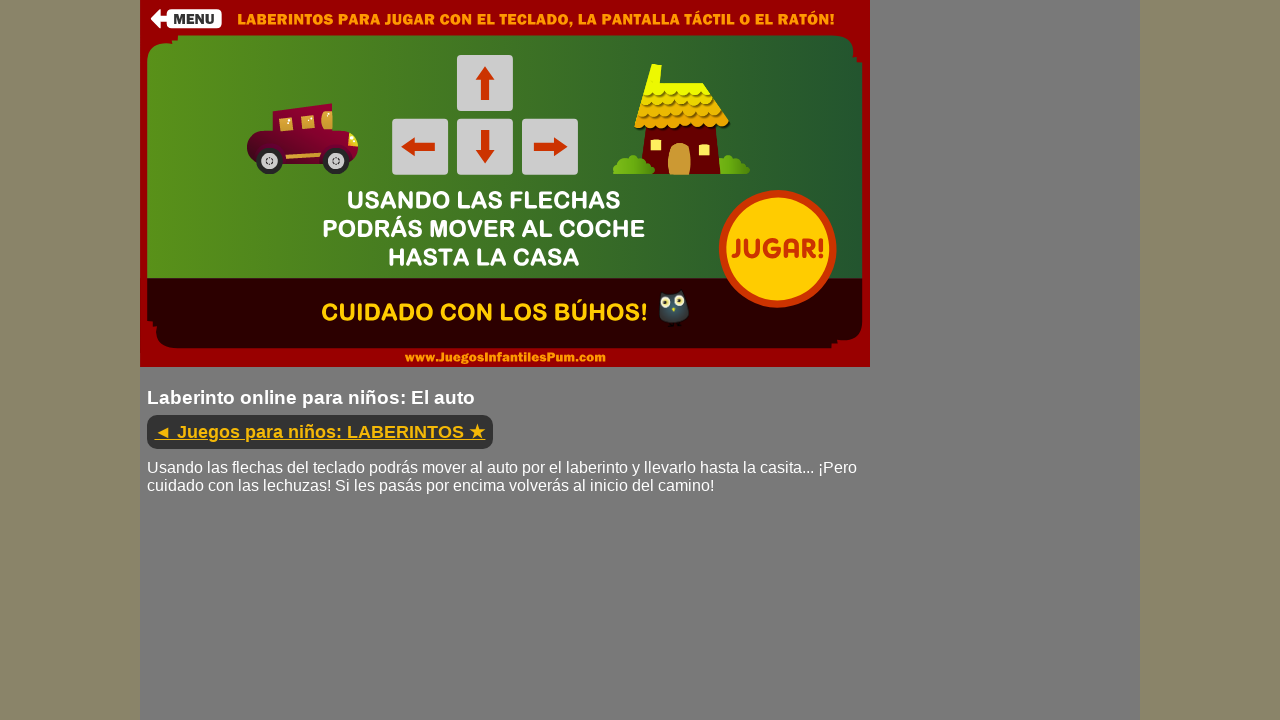

Canvas element found and ready
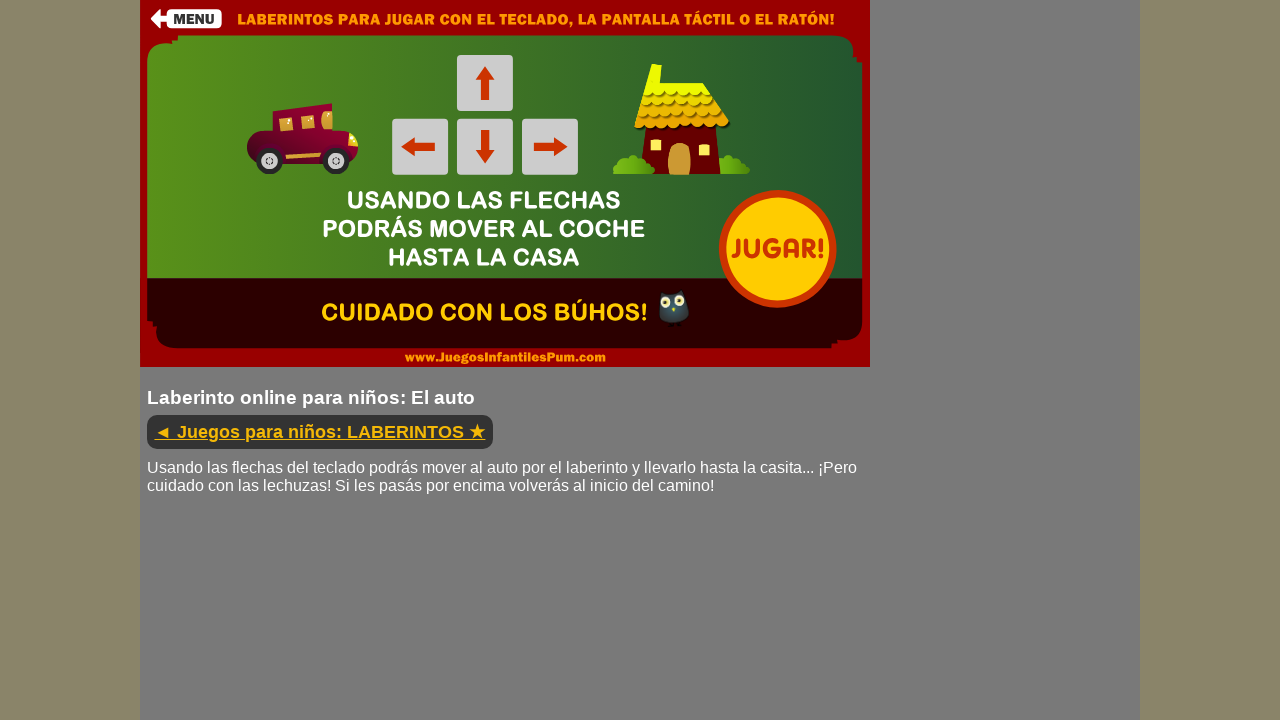

Retrieved canvas bounding box coordinates
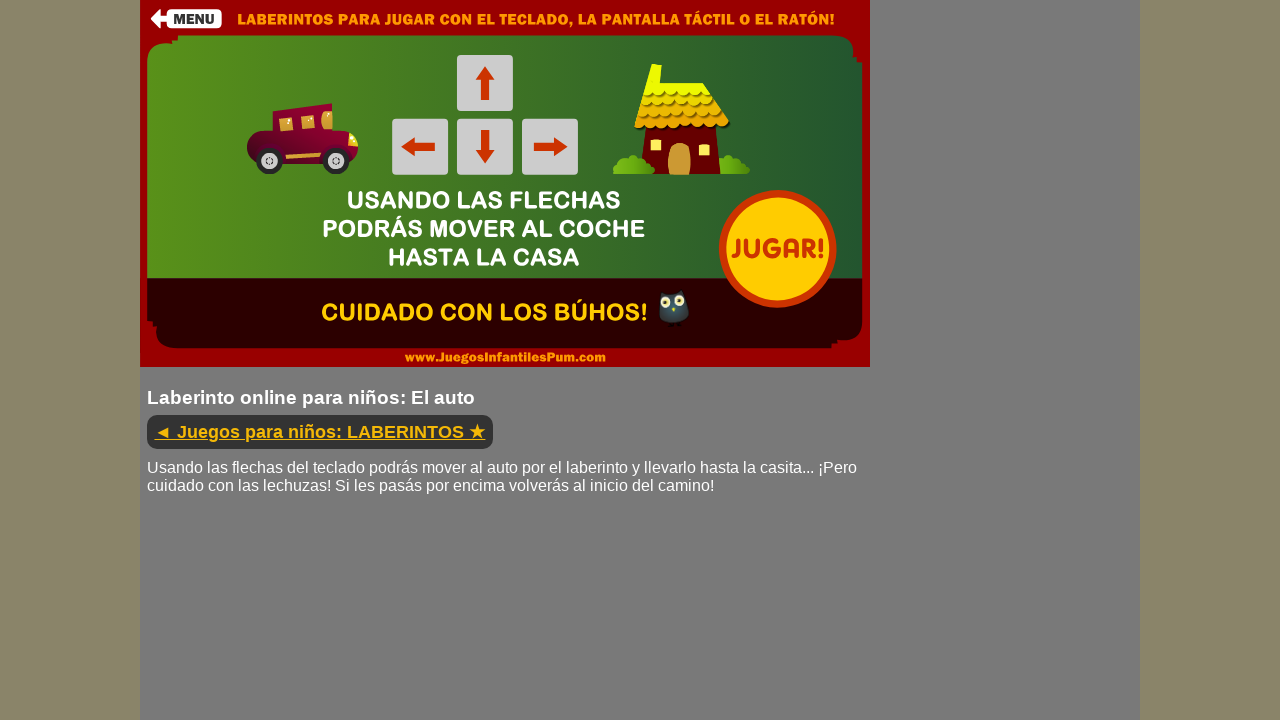

Clicked on canvas center to interact with maze game at (505, 184)
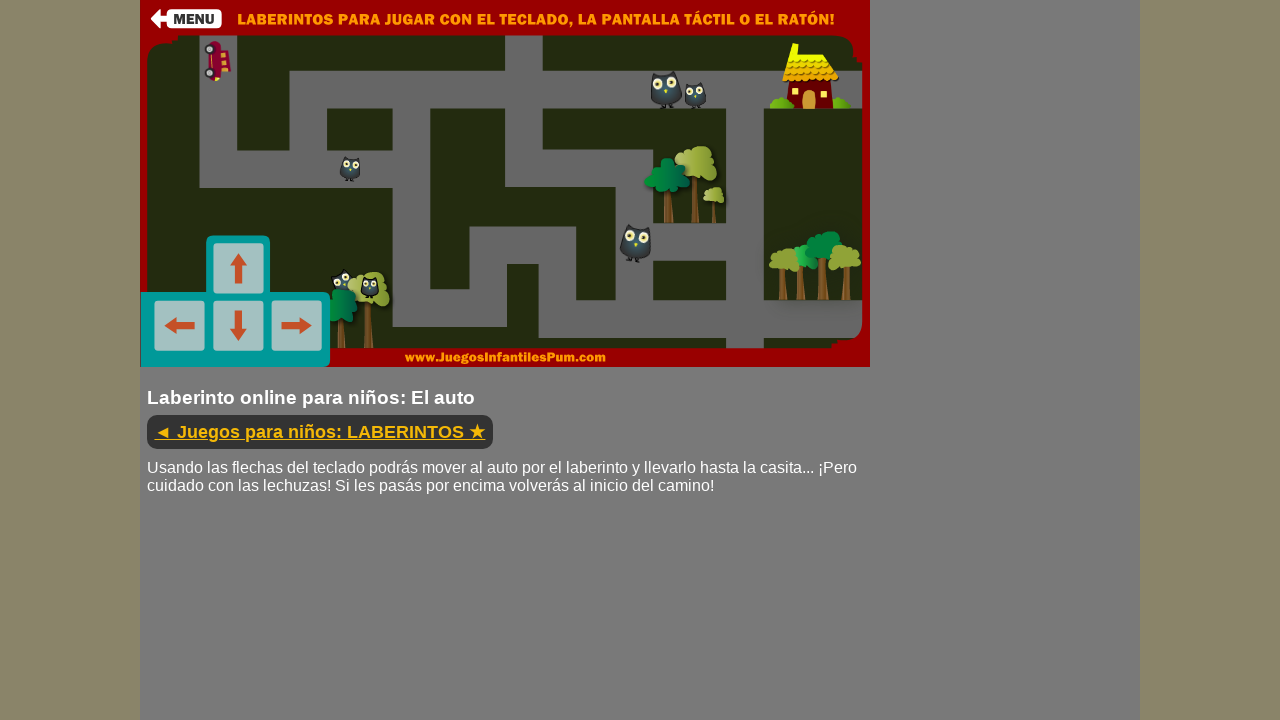

Pressed mouse button down on canvas at (505, 184)
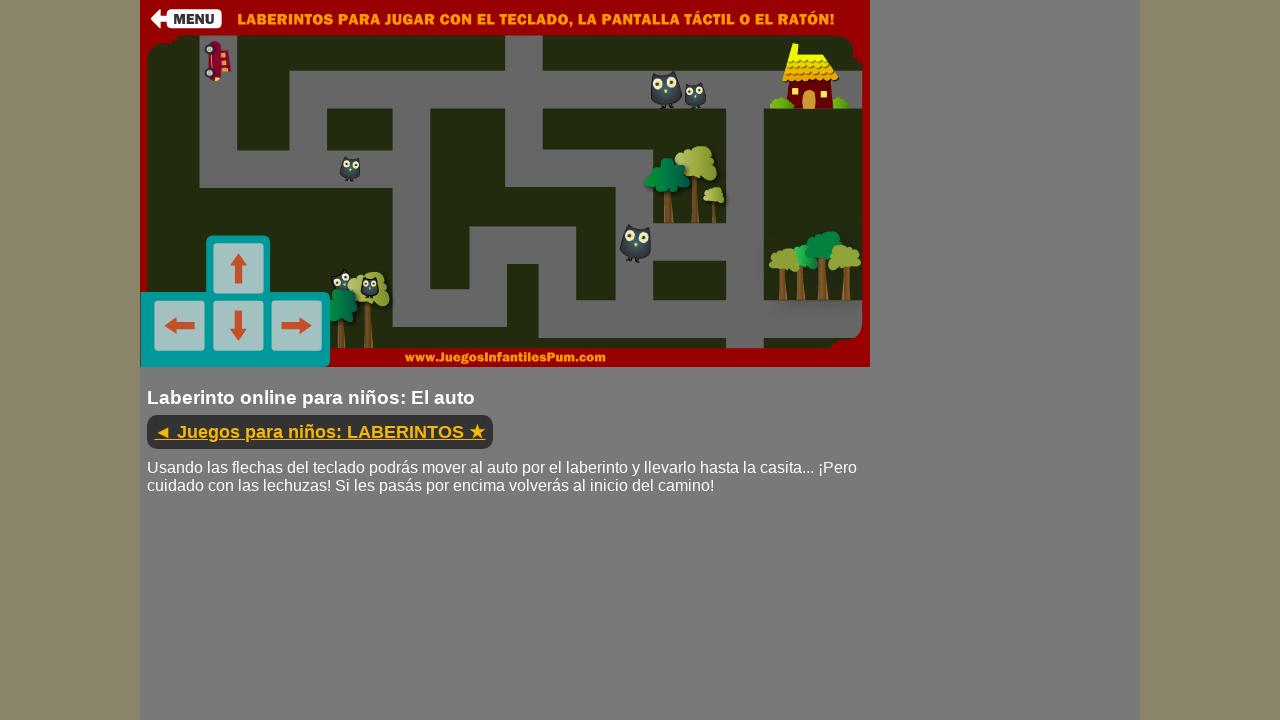

Released mouse button on canvas at (505, 184)
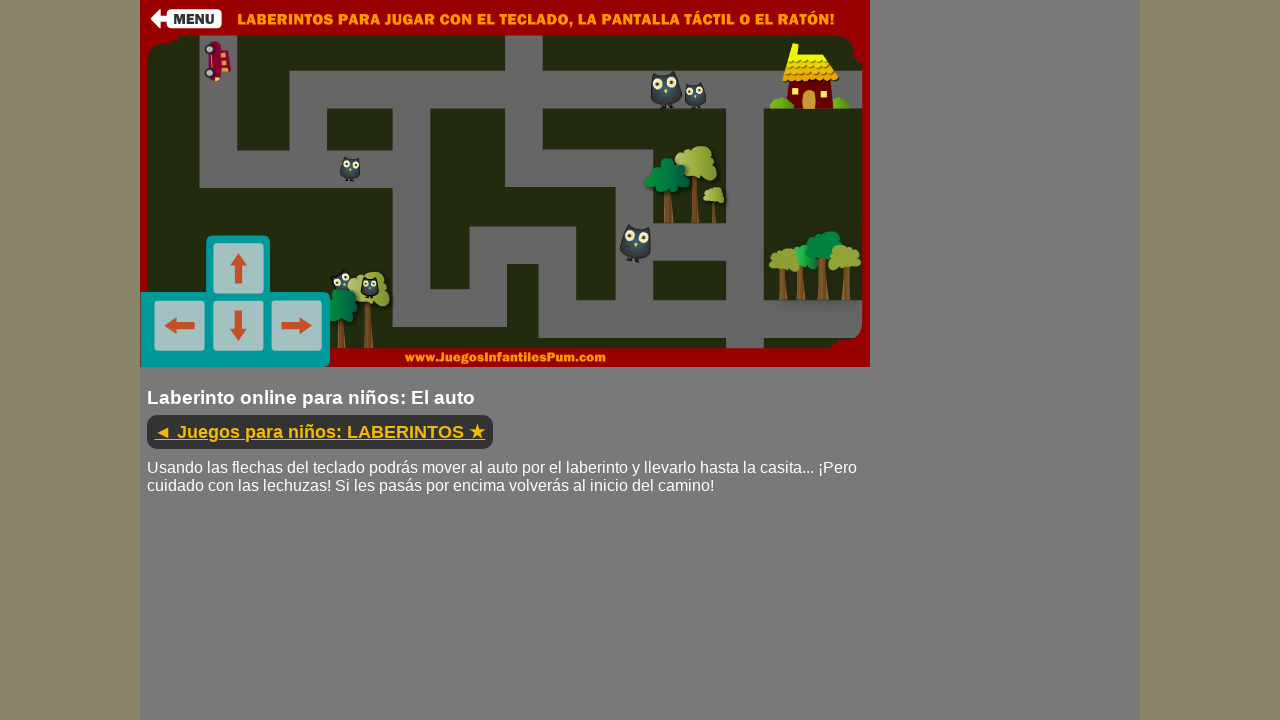

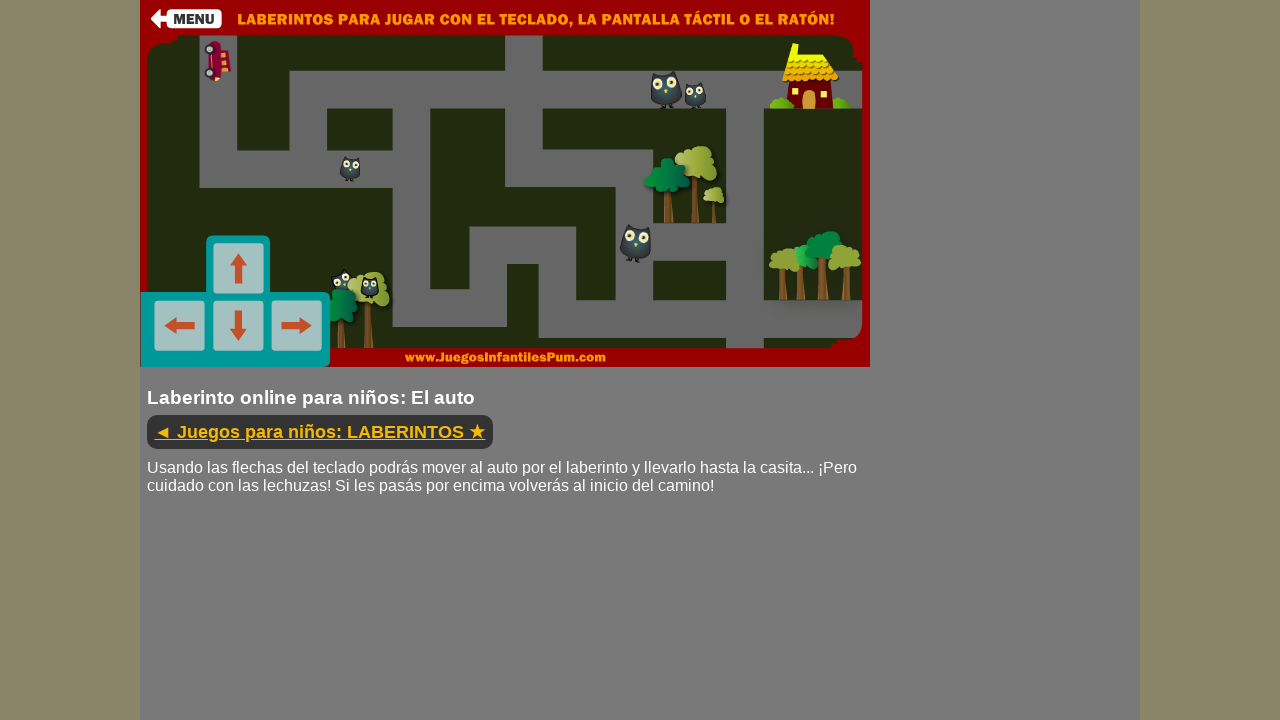